Locates category elements and verifies their count on automation exercise website

Starting URL: https://www.automationexercise.com/

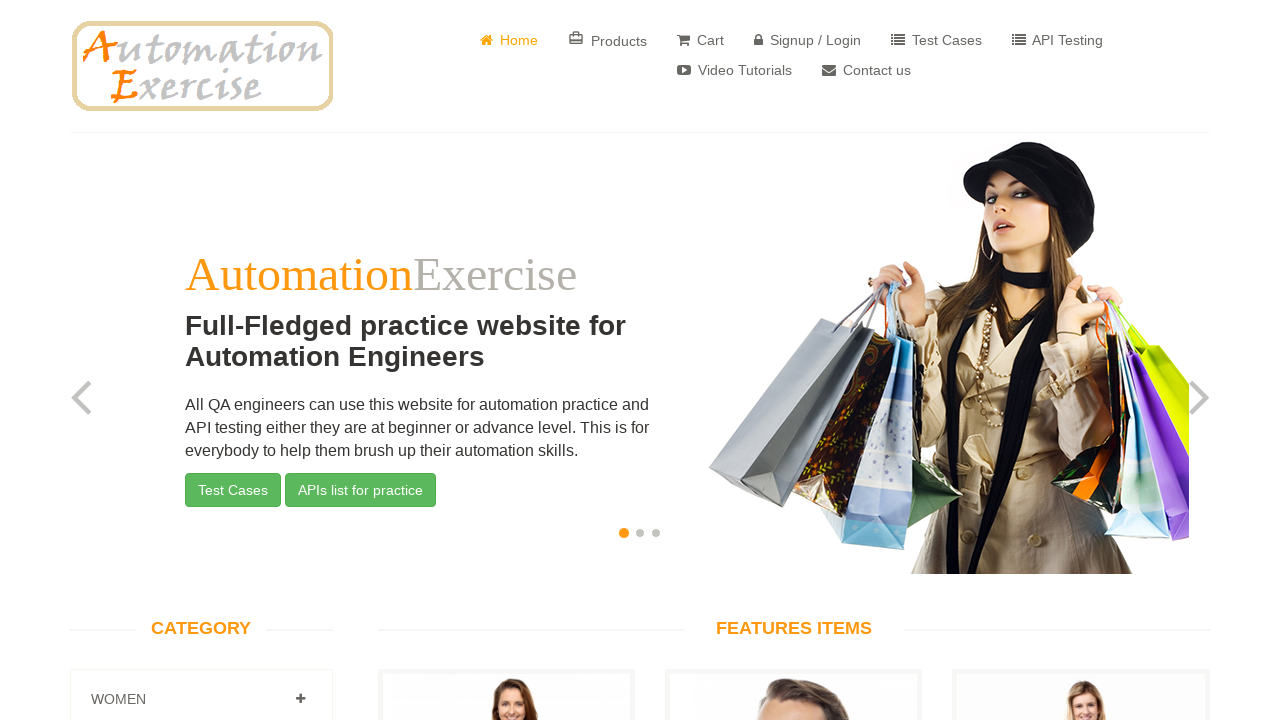

Waited for category section to load
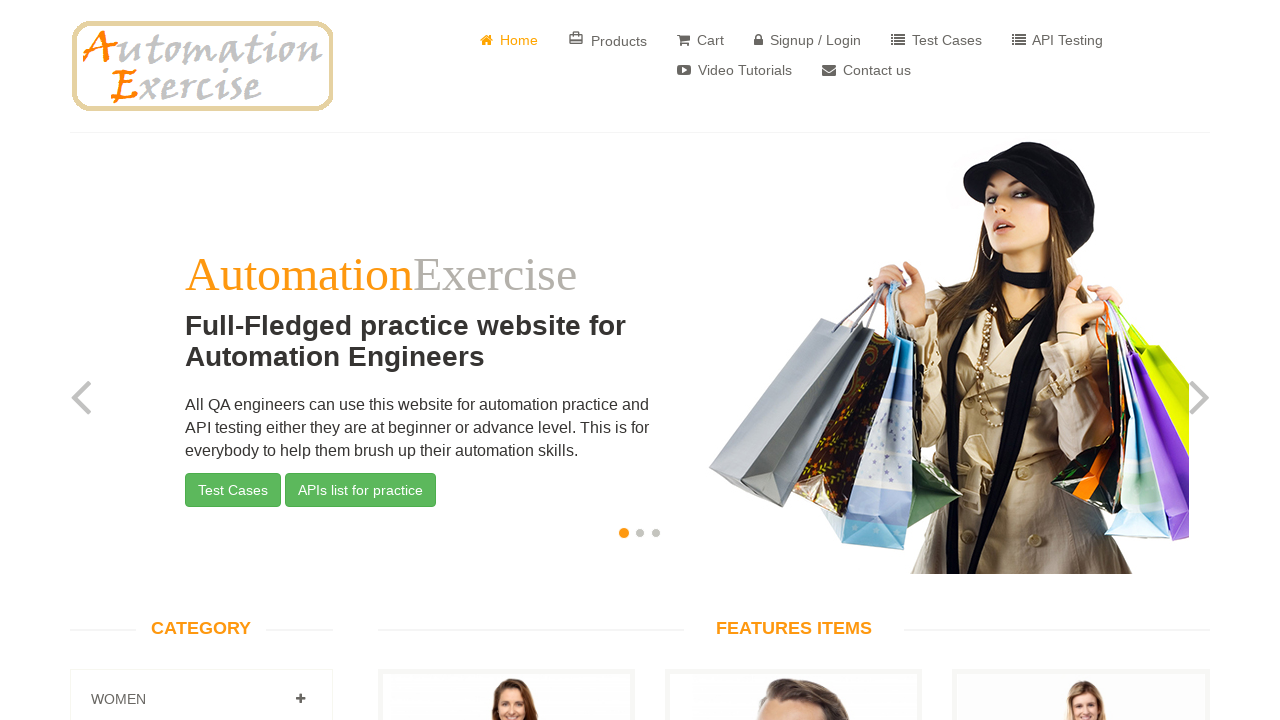

Located all category elements
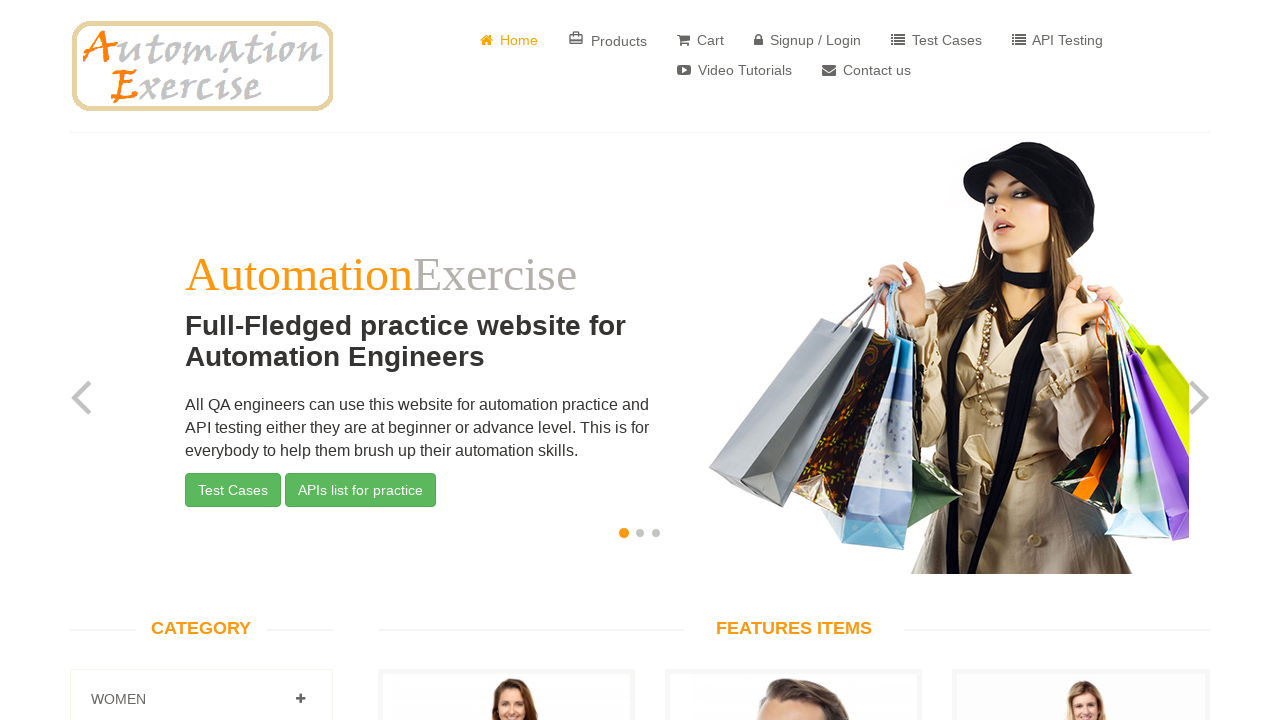

Verified that 3 category elements are present
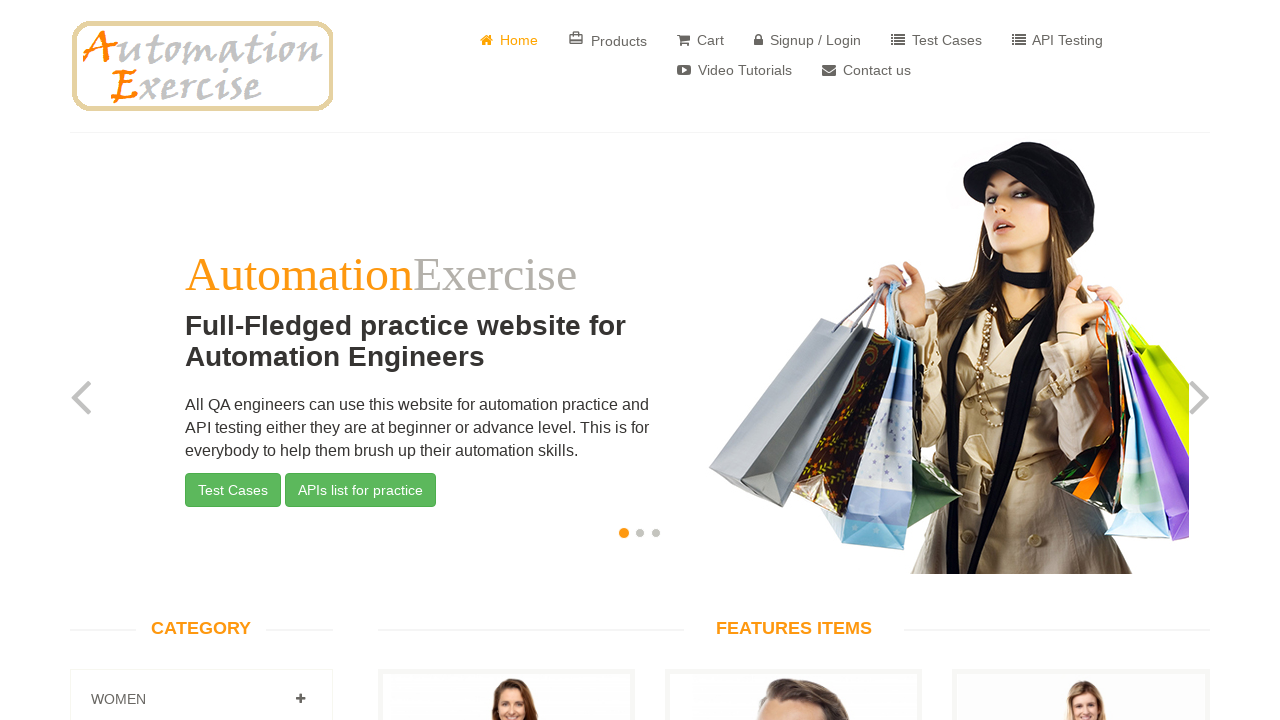

Retrieved category name: 
								
									
										
											
											Women
										
									
								
								
									
										
											
											Dress 
											
											Tops 
											
											Saree 
											
										
									
								
							
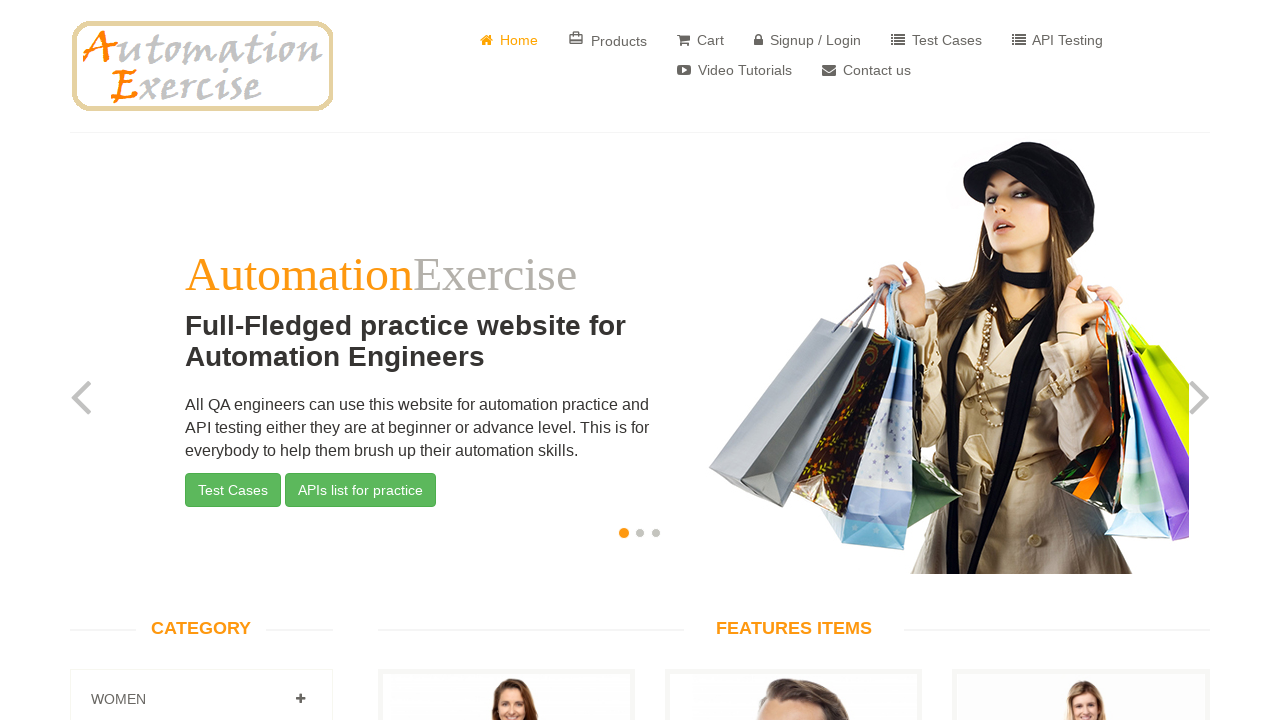

Retrieved category name: 
								
									
										
											
											Men
										
									
								
								
									
										
											
											Tshirts 
											
											Jeans 
											
										
									
								
							
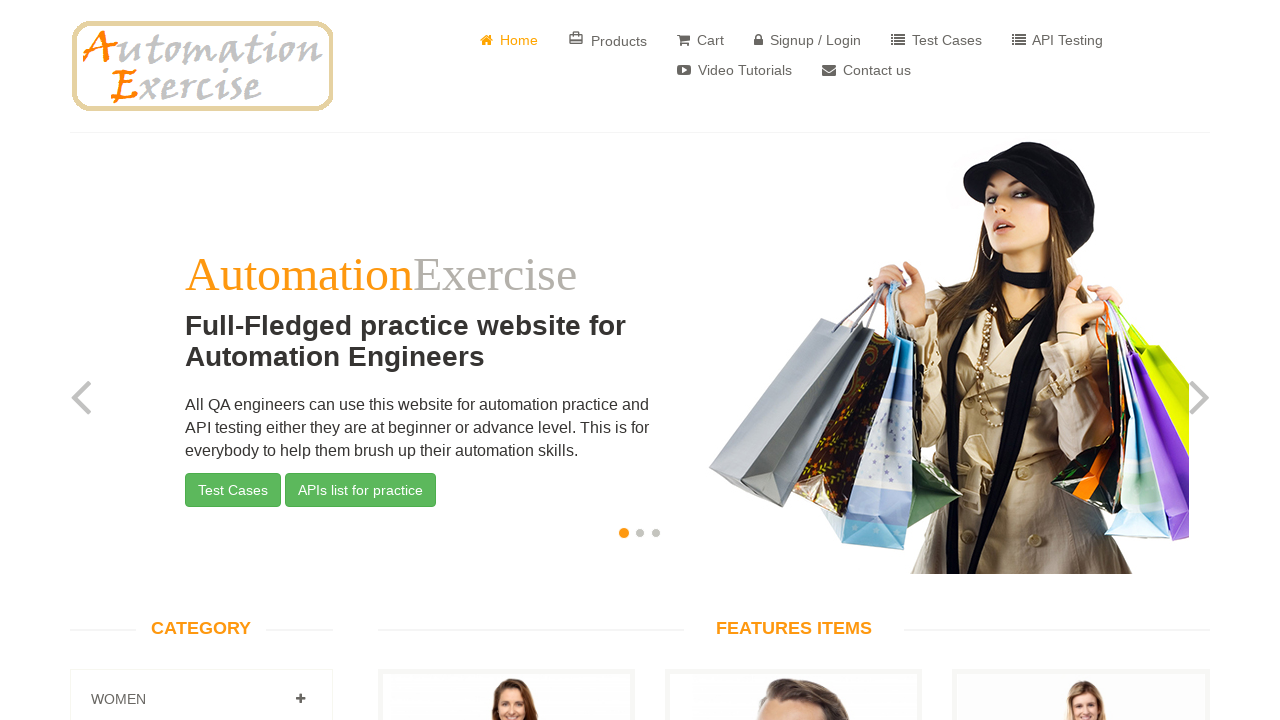

Retrieved category name: 
								
									
										
											
											Kids
										
									
								
								
									
										
											
											Dress 
											
											Tops & Shirts 
											
										
									
								
							
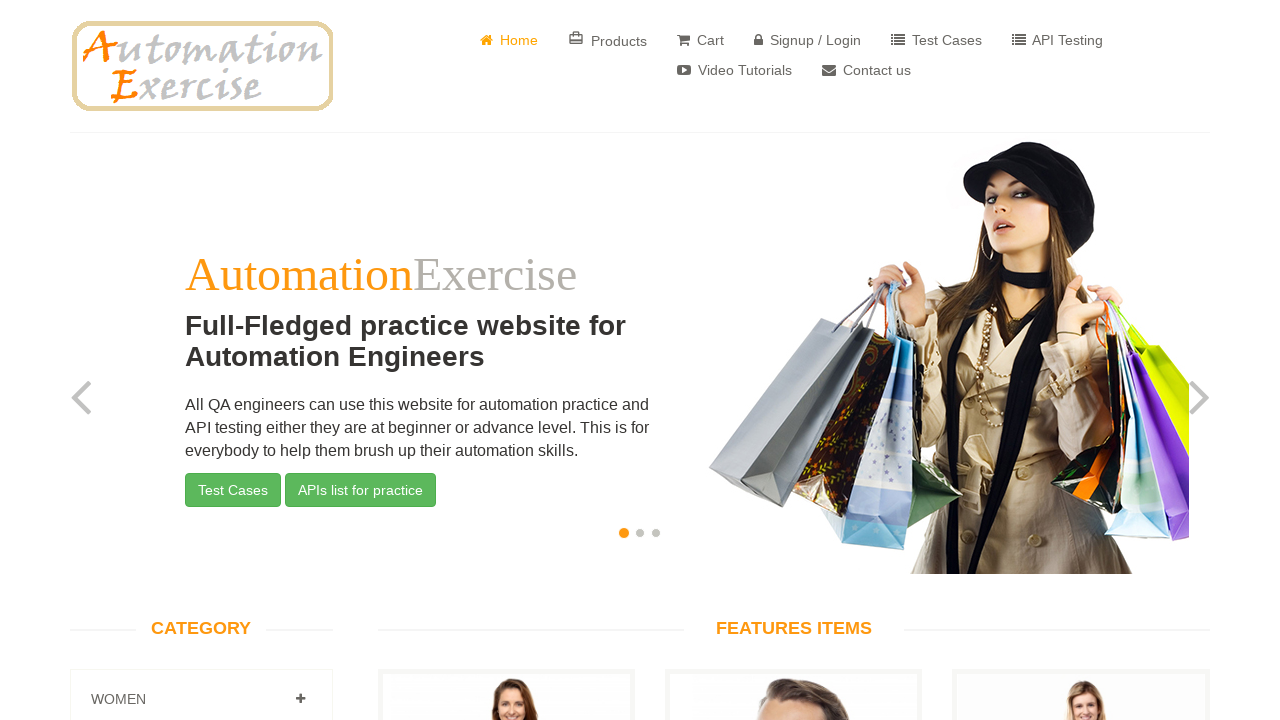

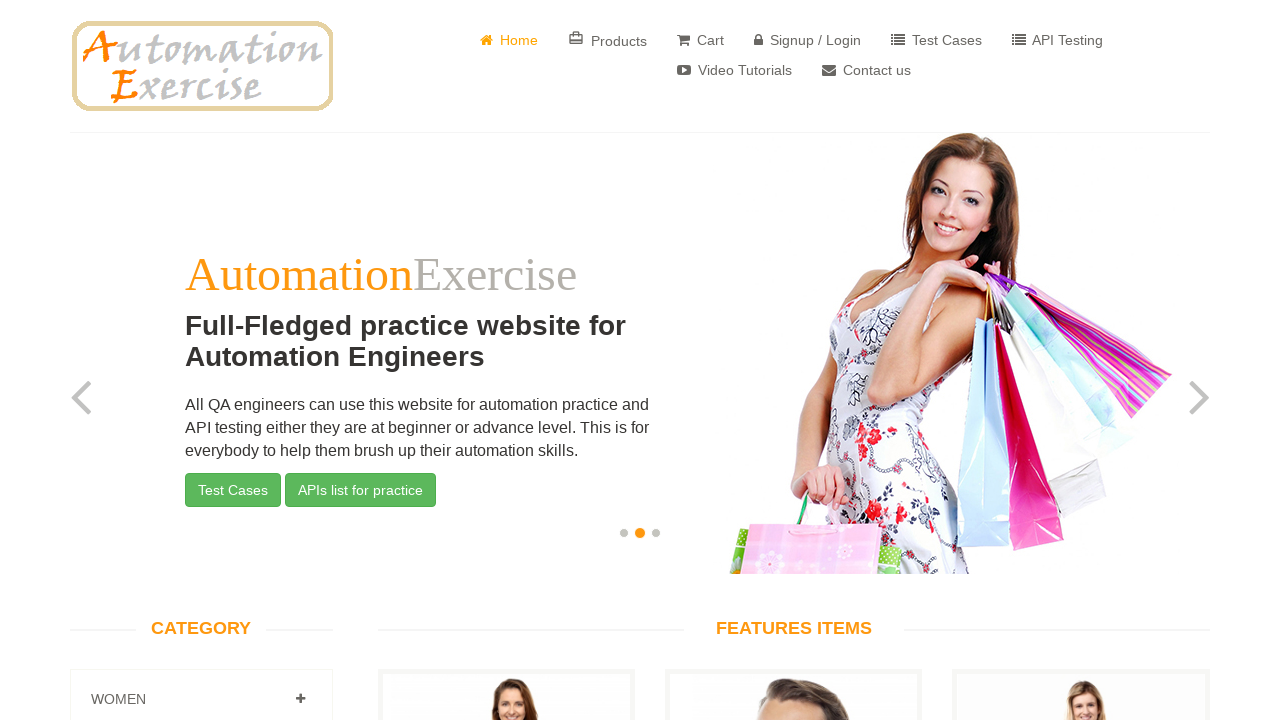